Opens a popup window from a blog page, scrolls to the link element, clicks to open the popup, and maximizes the child window

Starting URL: http://omayo.blogspot.com/

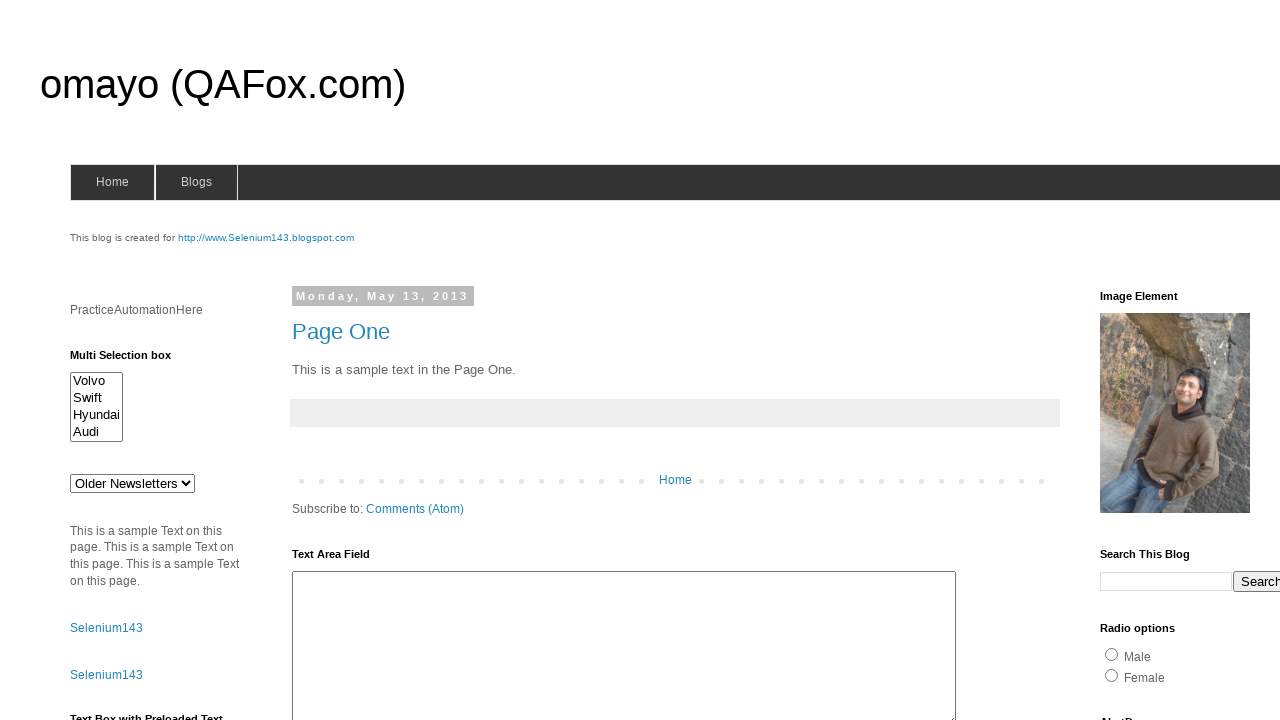

Located popup window link element
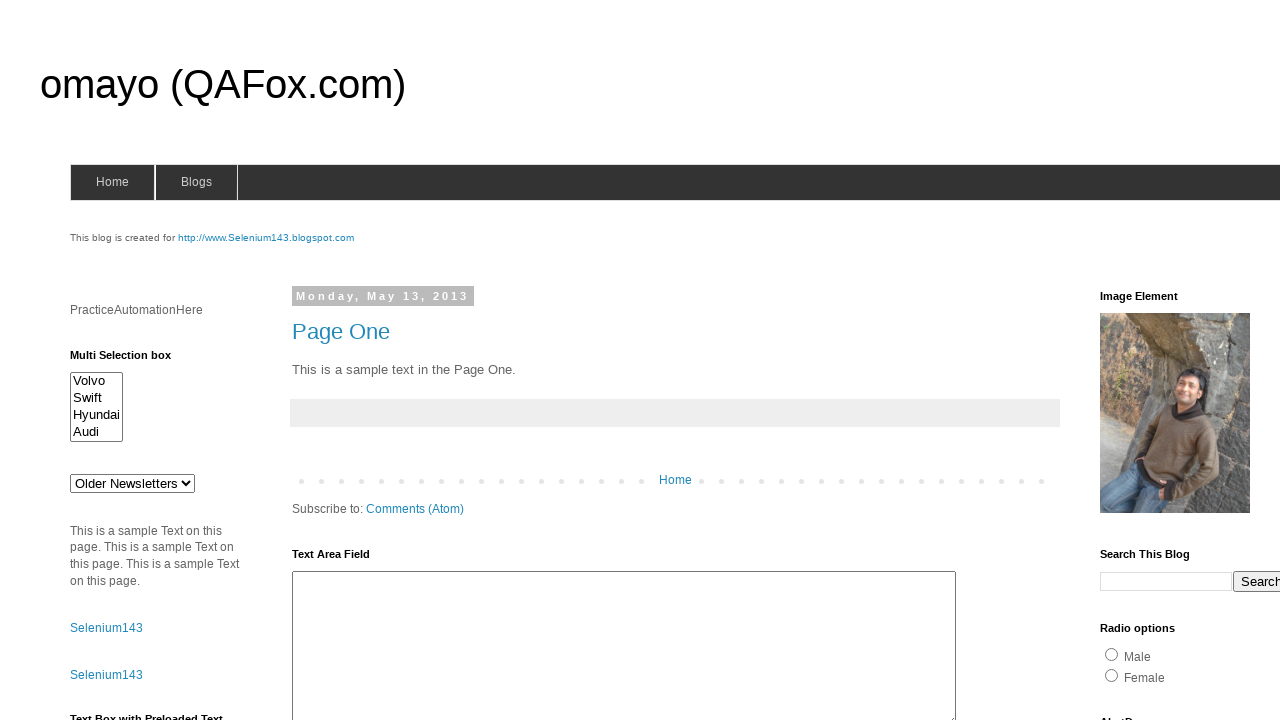

Scrolled to popup window link element
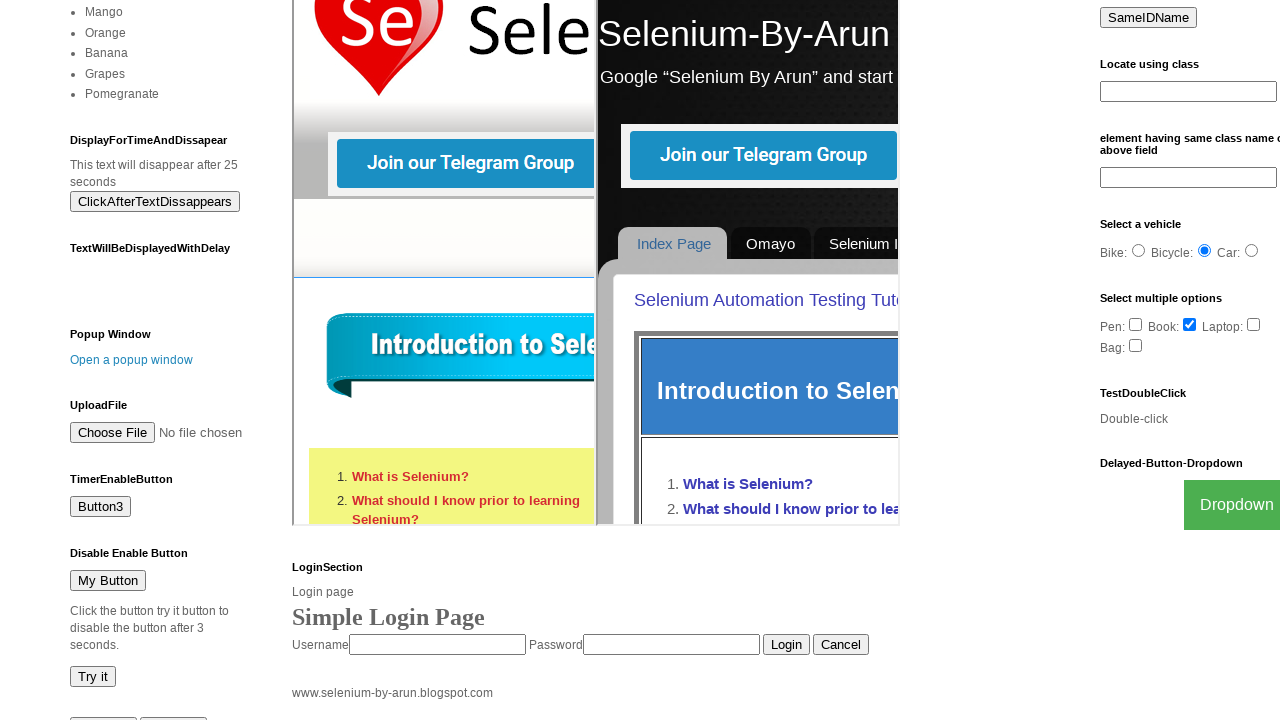

Clicked popup window link at (132, 360) on text=Open a popup window
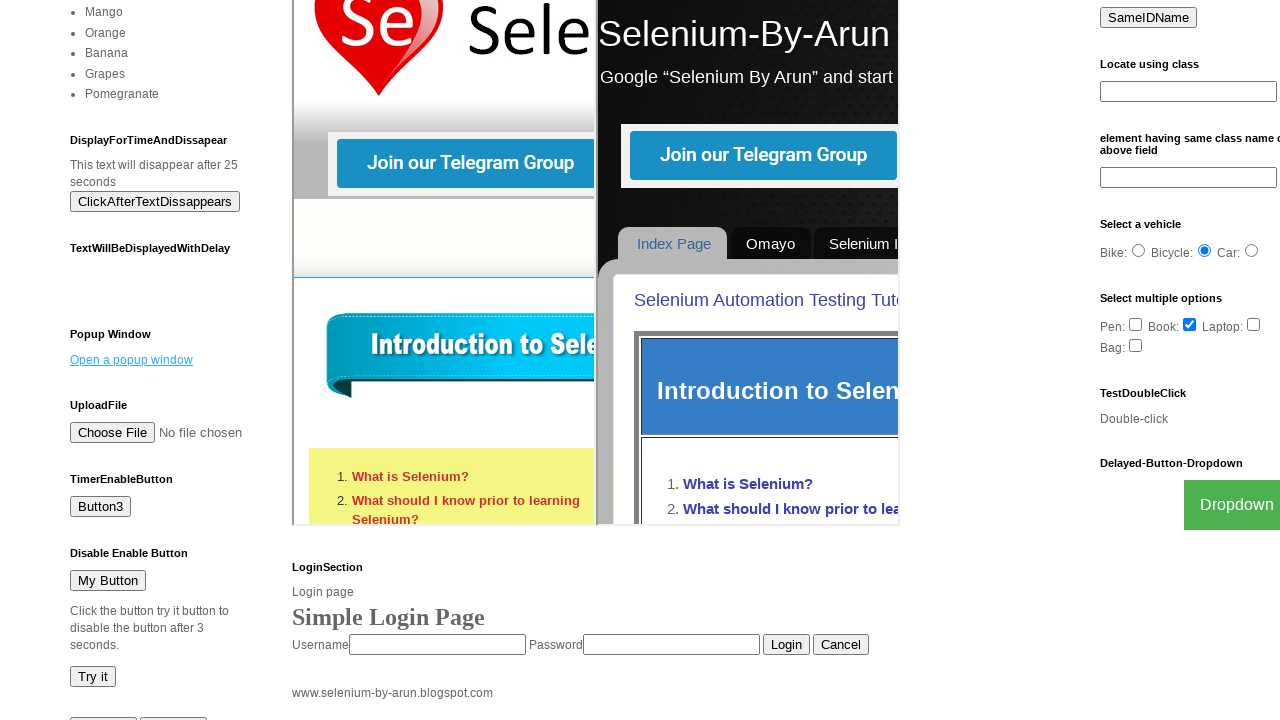

Popup window opened and captured
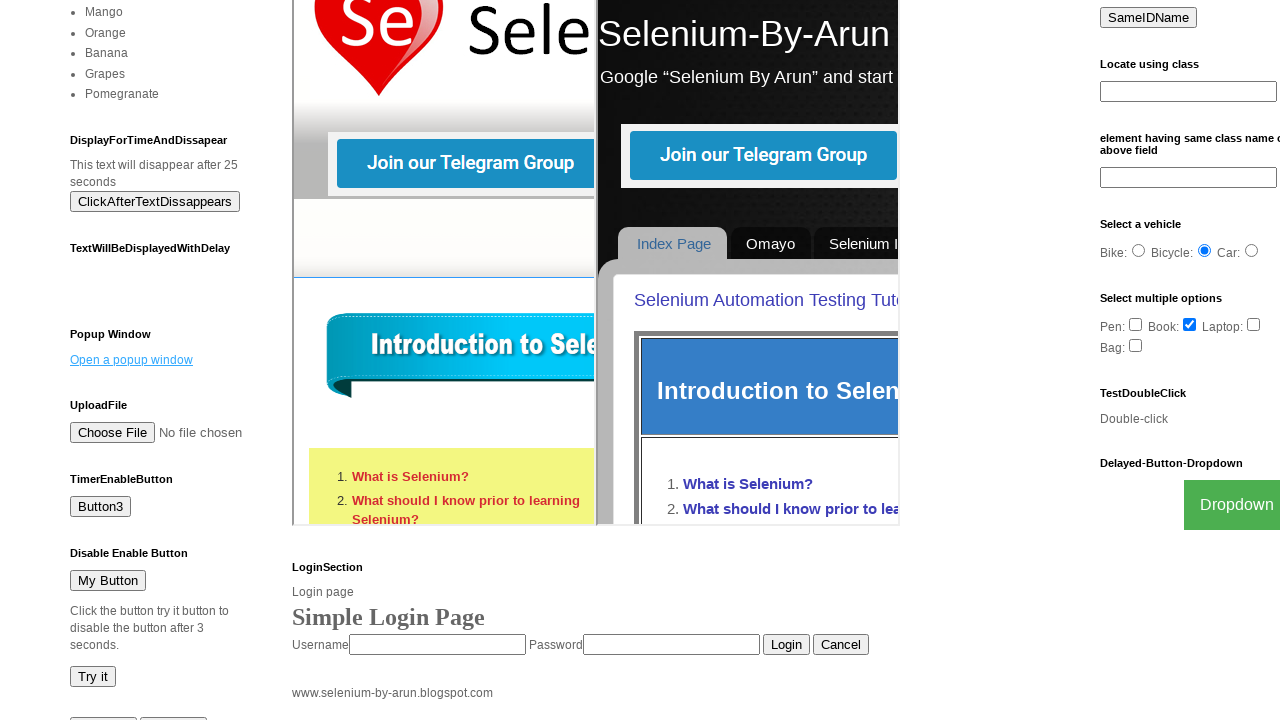

Maximized child window to 1920x1080
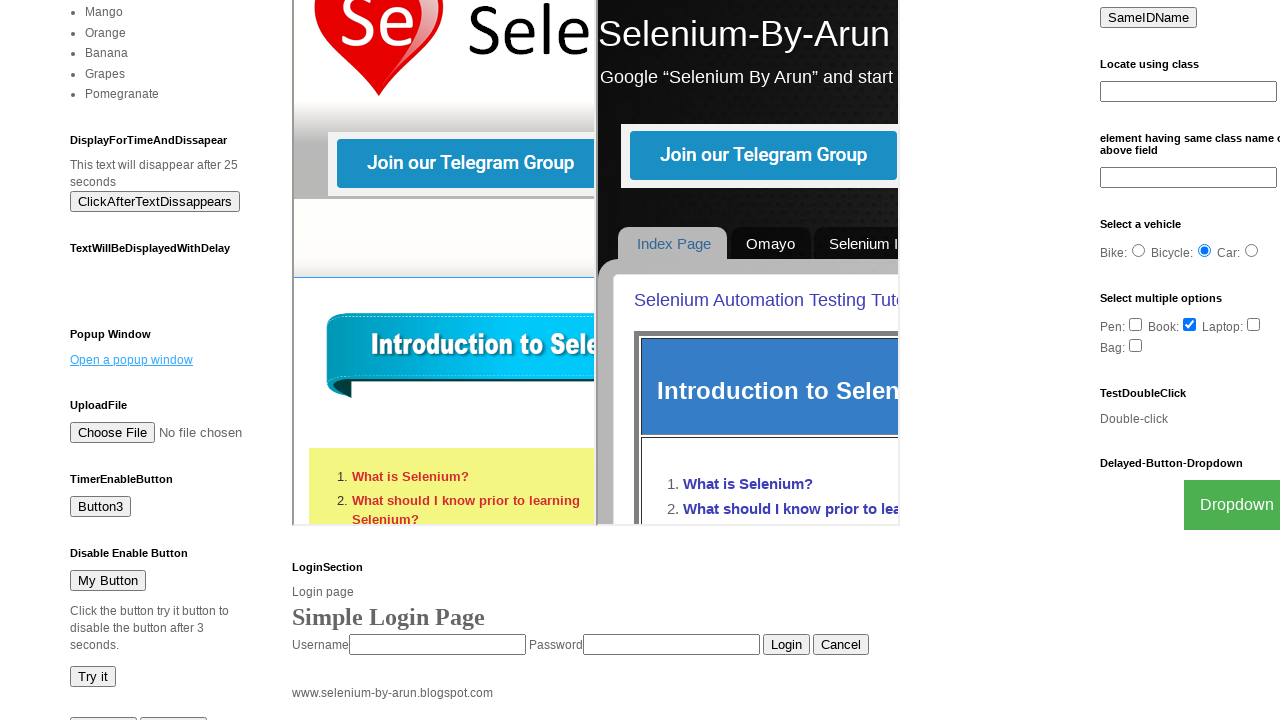

Waited 2 seconds to observe maximized window
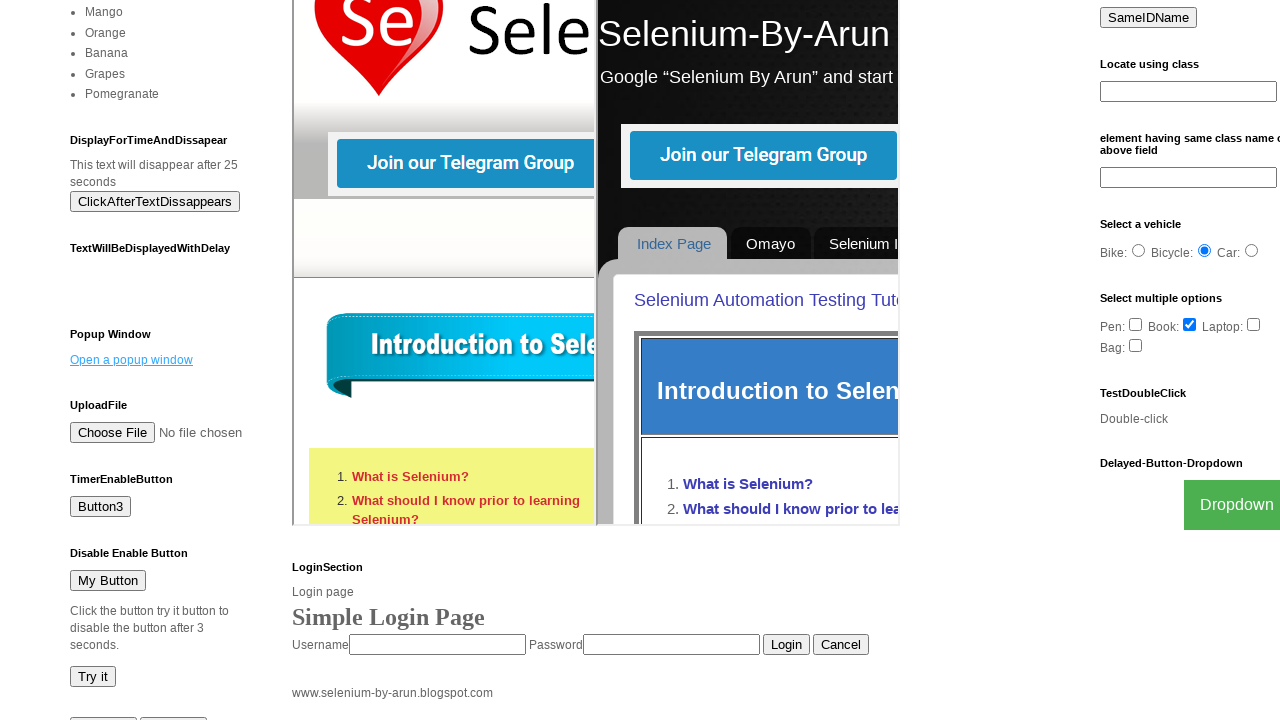

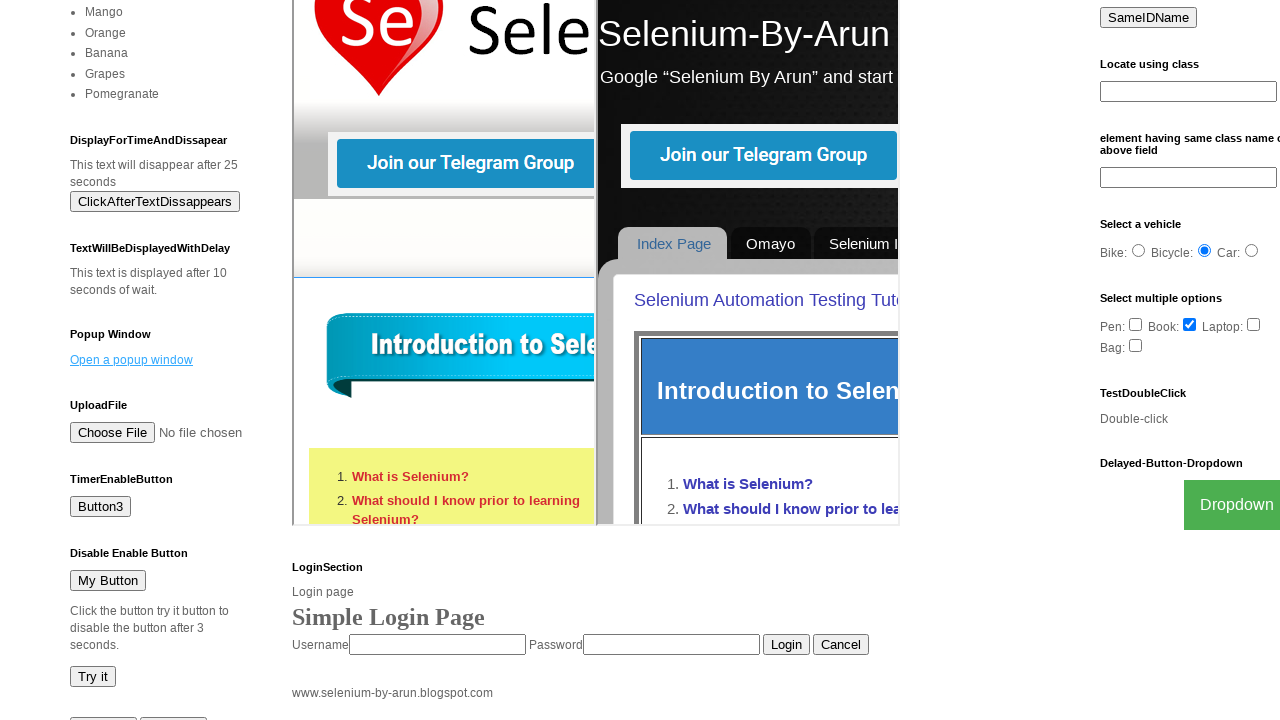